Navigates to a sign-up page, clicks the home navigation link, then navigates to a multiple buttons page and verifies the header text is displayed

Starting URL: https://practice.cydeo.com/sign_up

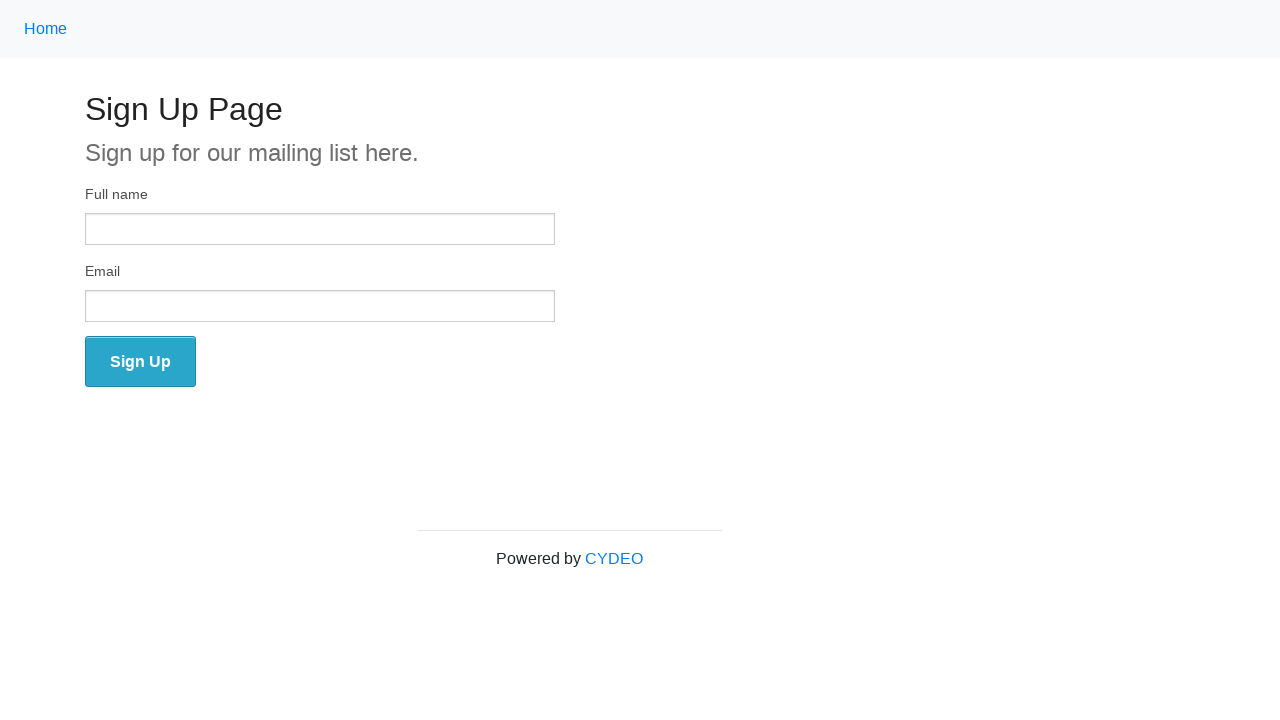

Clicked the home navigation link at (46, 29) on .nav-link
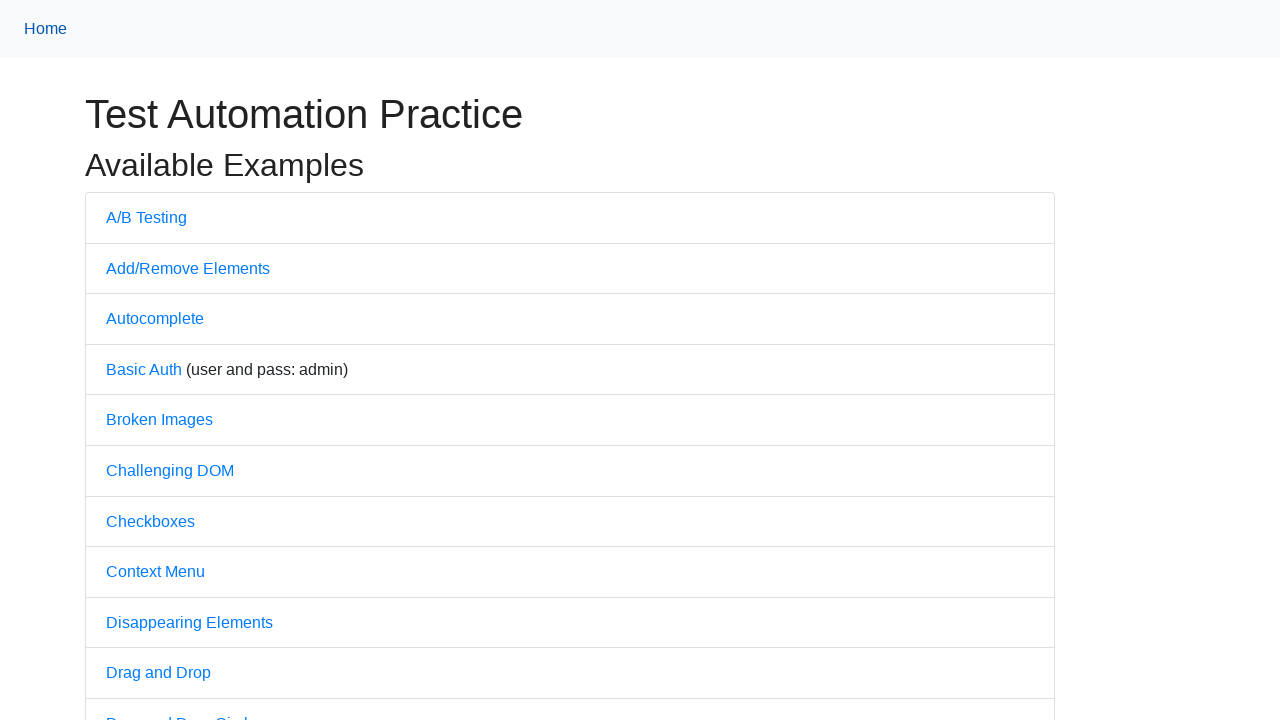

Navigated to multiple buttons page
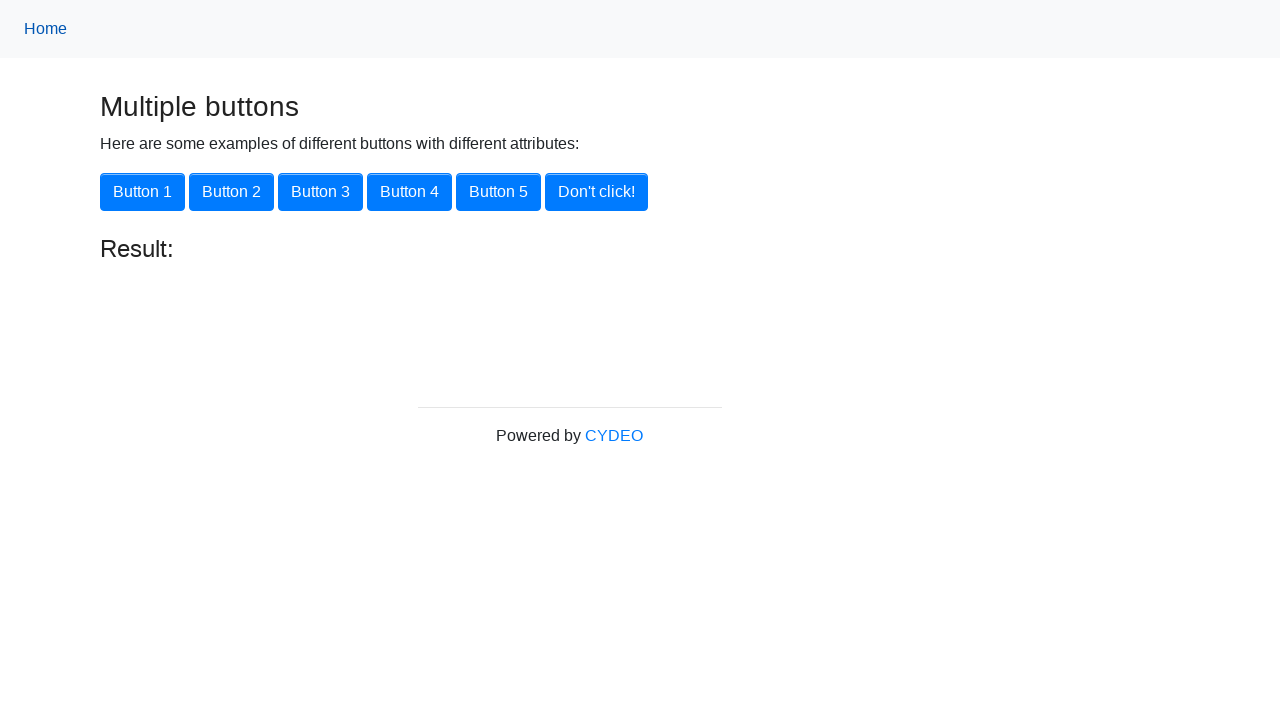

Header text (h3 element) is displayed on multiple buttons page
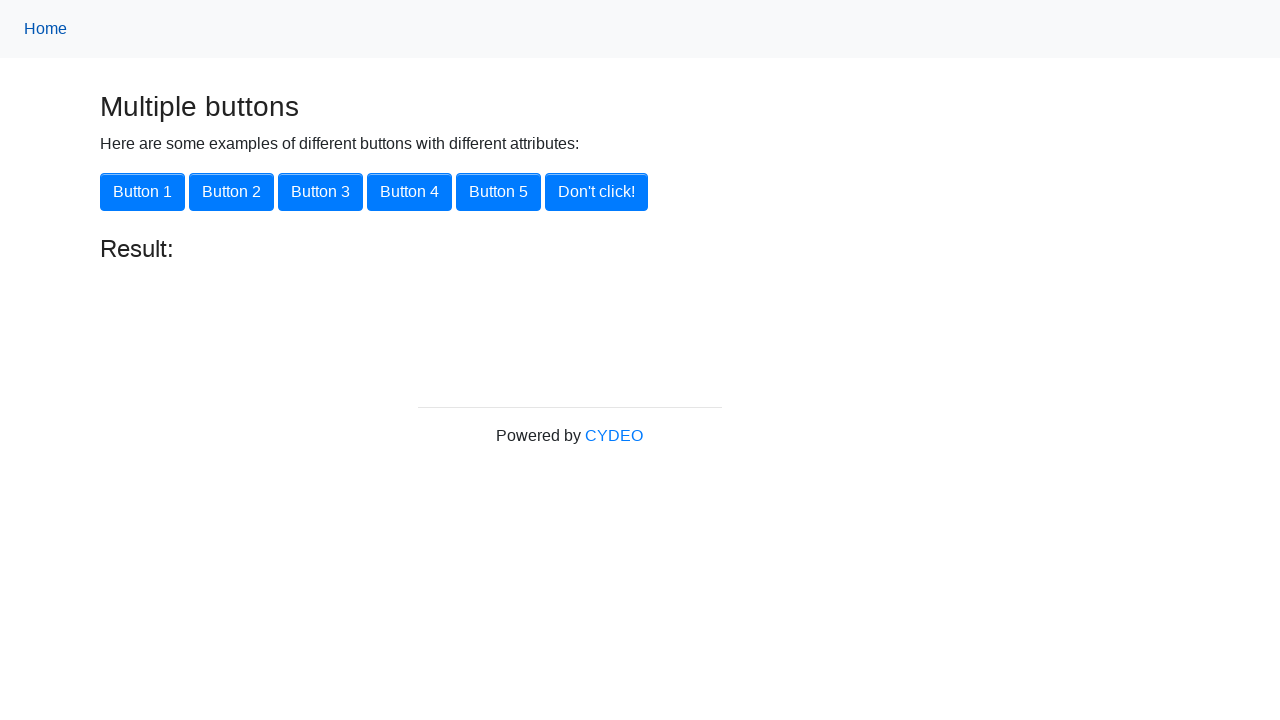

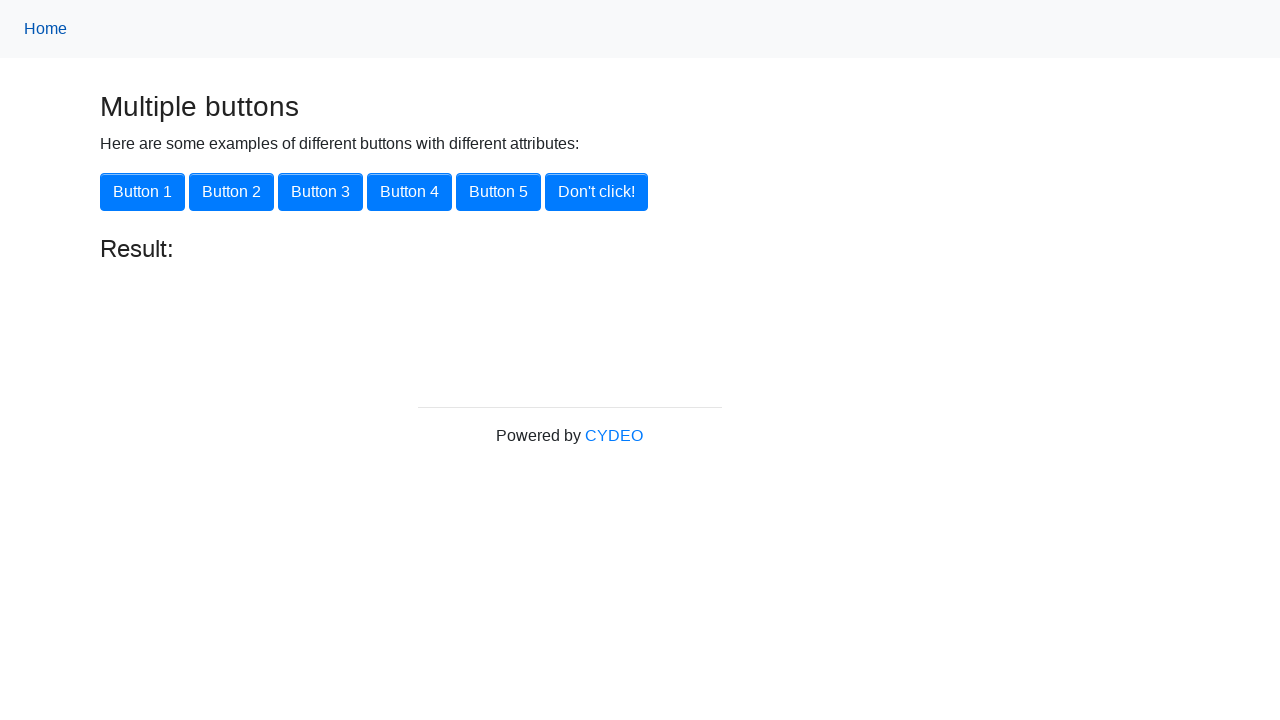